Fills a contact form with randomly generated fake data including name, email, website, and comment fields

Starting URL: https://www.globalsqa.com/samplepagetest/

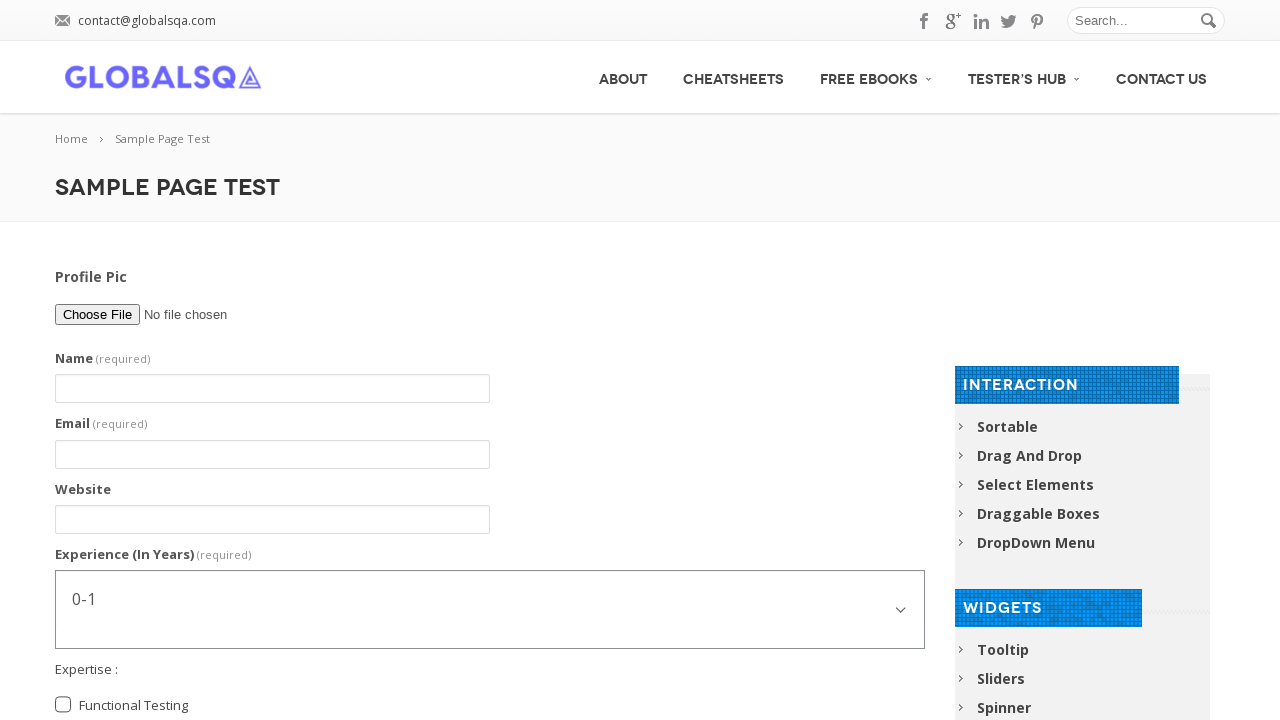

Filled name field with 'John' on #g2599-name
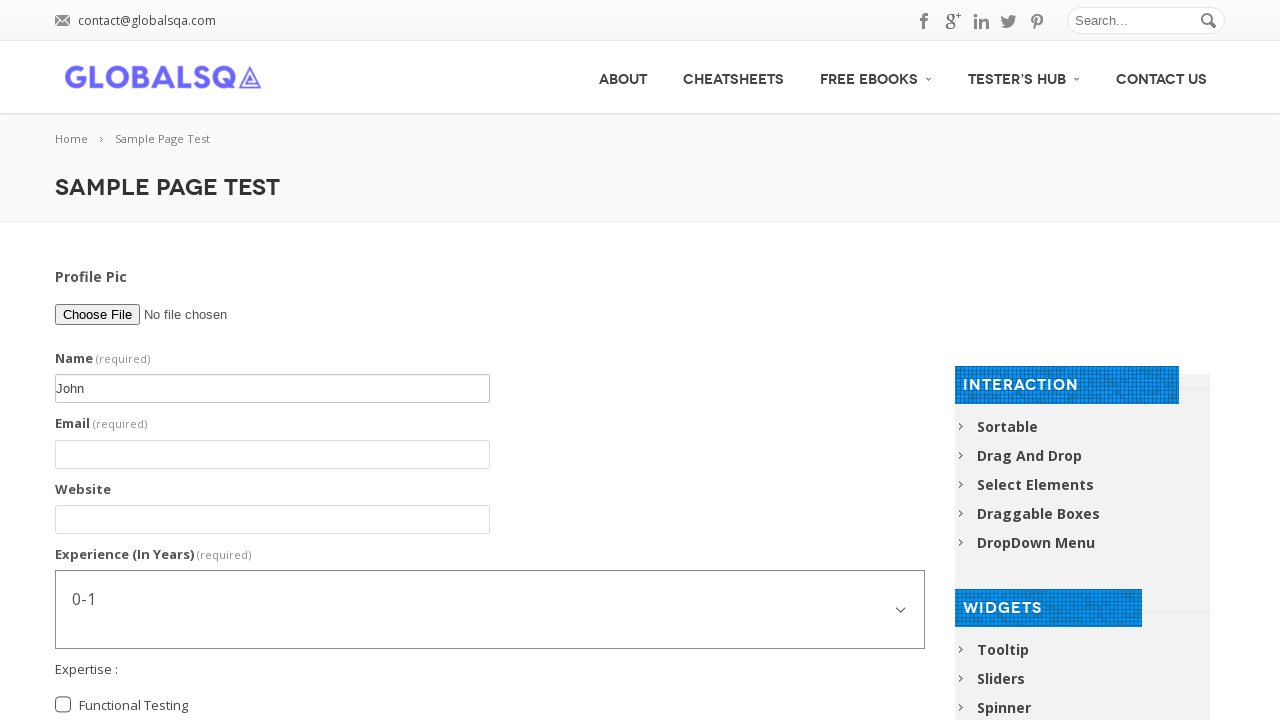

Filled email field with 'john.doe@example.com' on input[name='g2599-email']
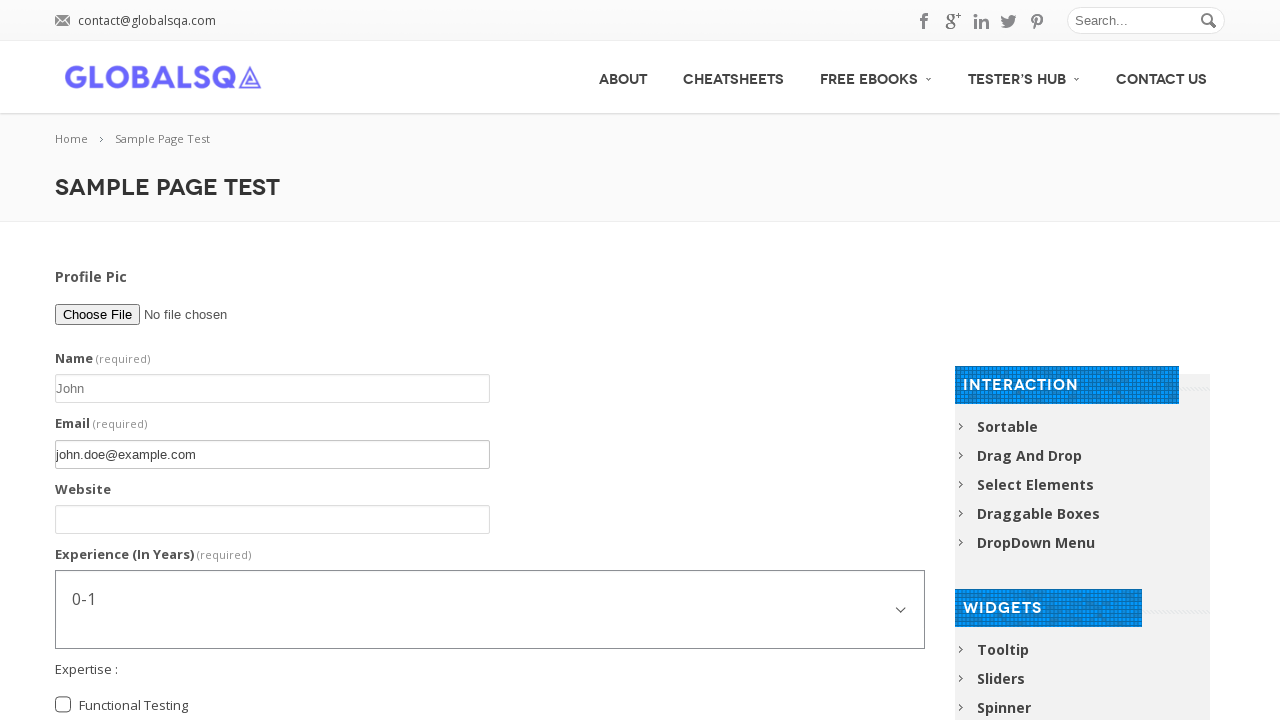

Filled website field with 'example-domain.com' on input[name='g2599-website']
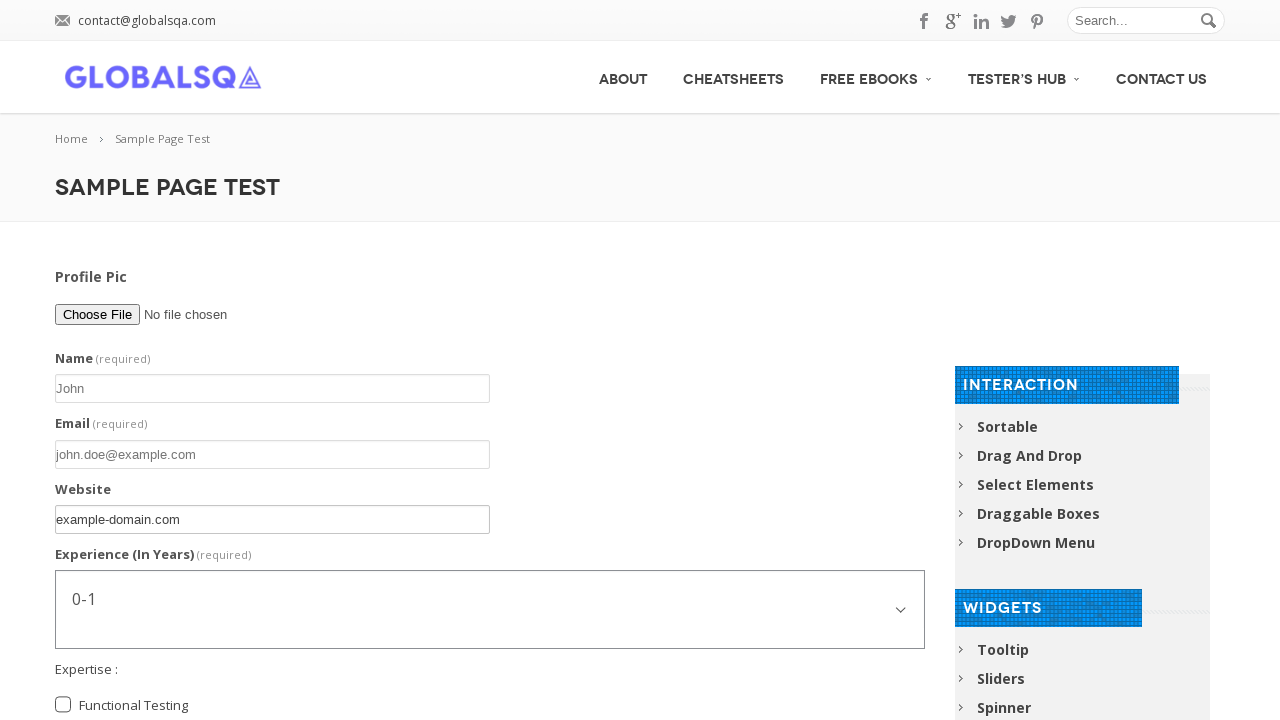

Filled comment field with Lorem ipsum text on #contact-form-comment-g2599-comment
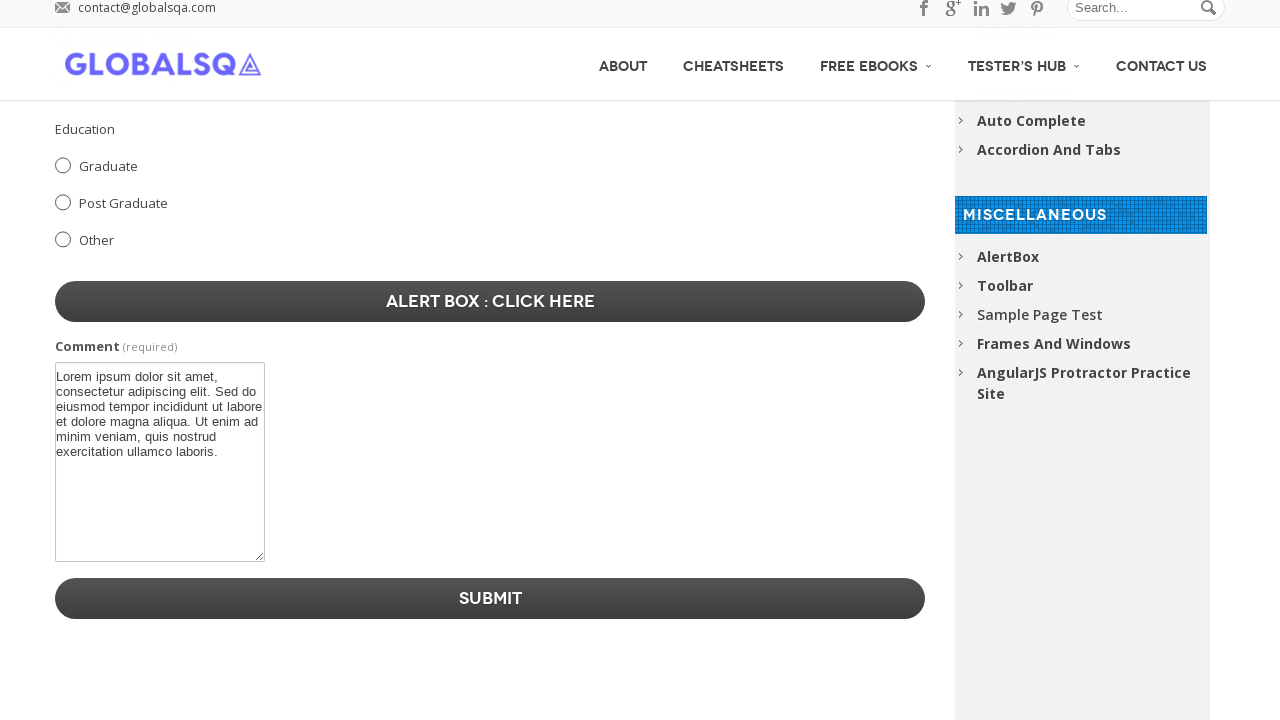

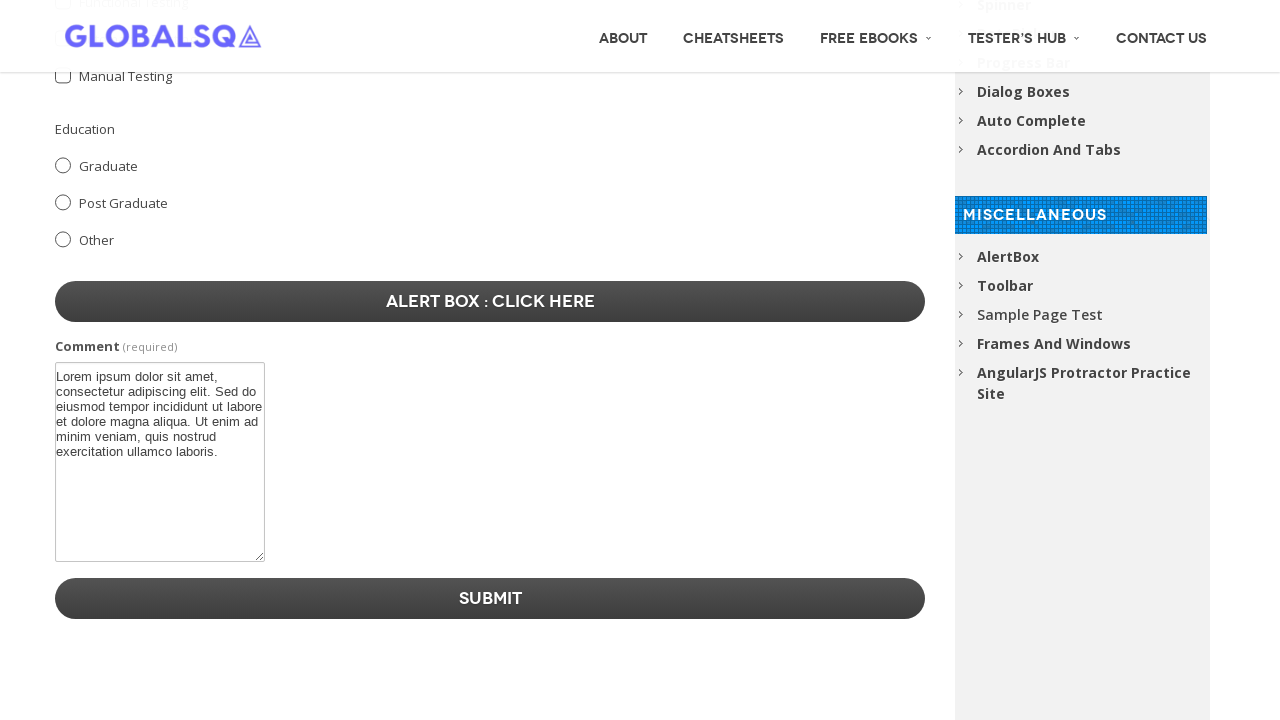